Verifies page titles by navigating to the Labo service page and then the contact page, checking the title at each step.

Starting URL: https://vnext.vn

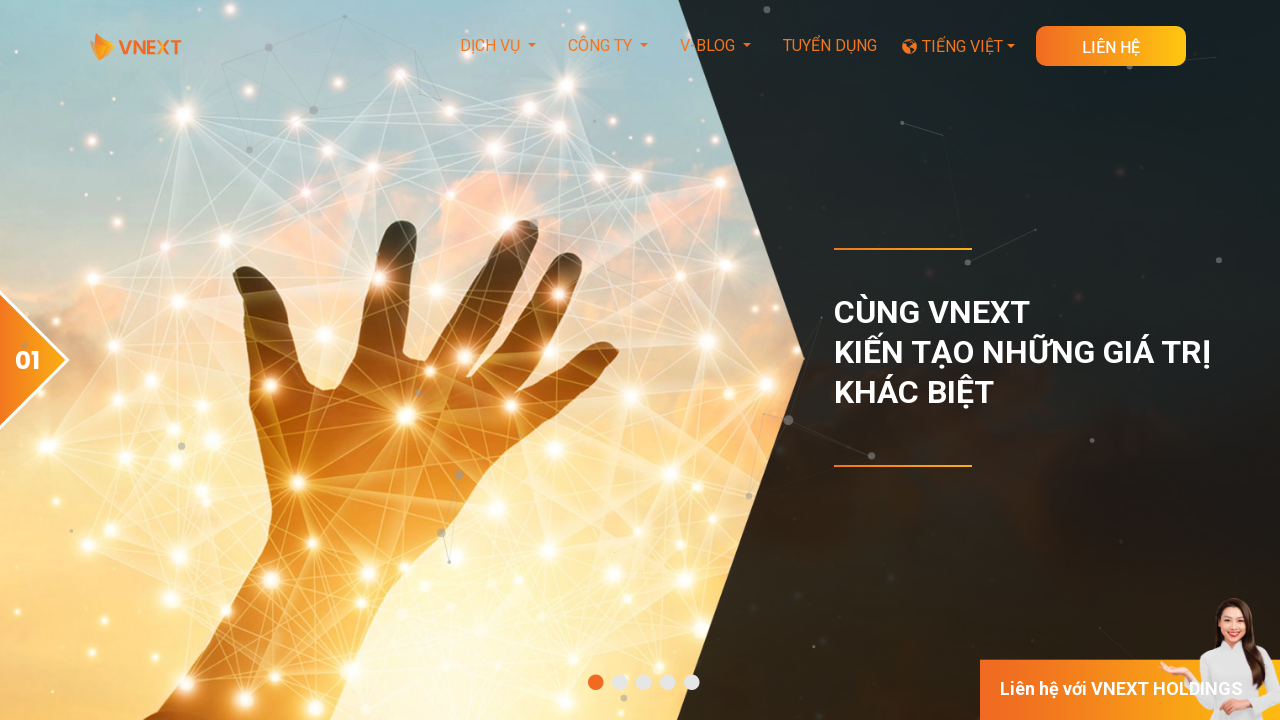

Clicked on Labo service link in footer at (384, 361) on xpath=//a[contains(text(),'Phát triển theo hình thức Labo')]
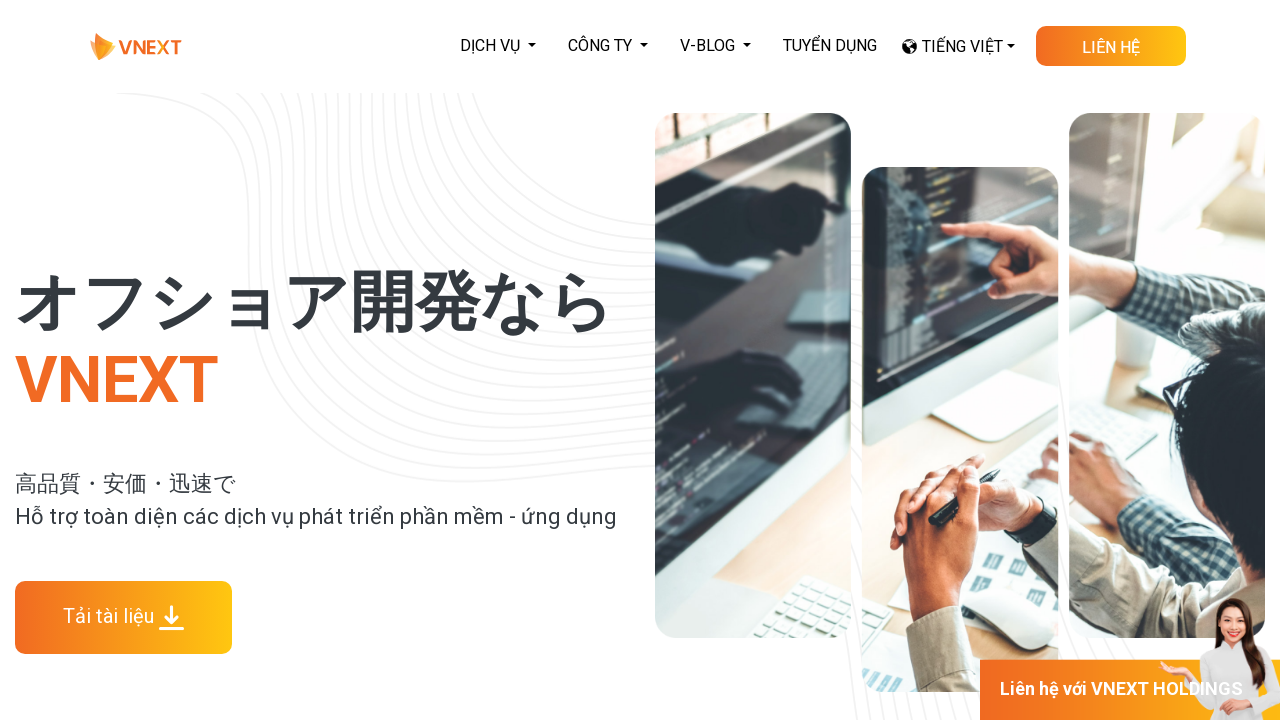

Labo service page loaded (domcontentloaded)
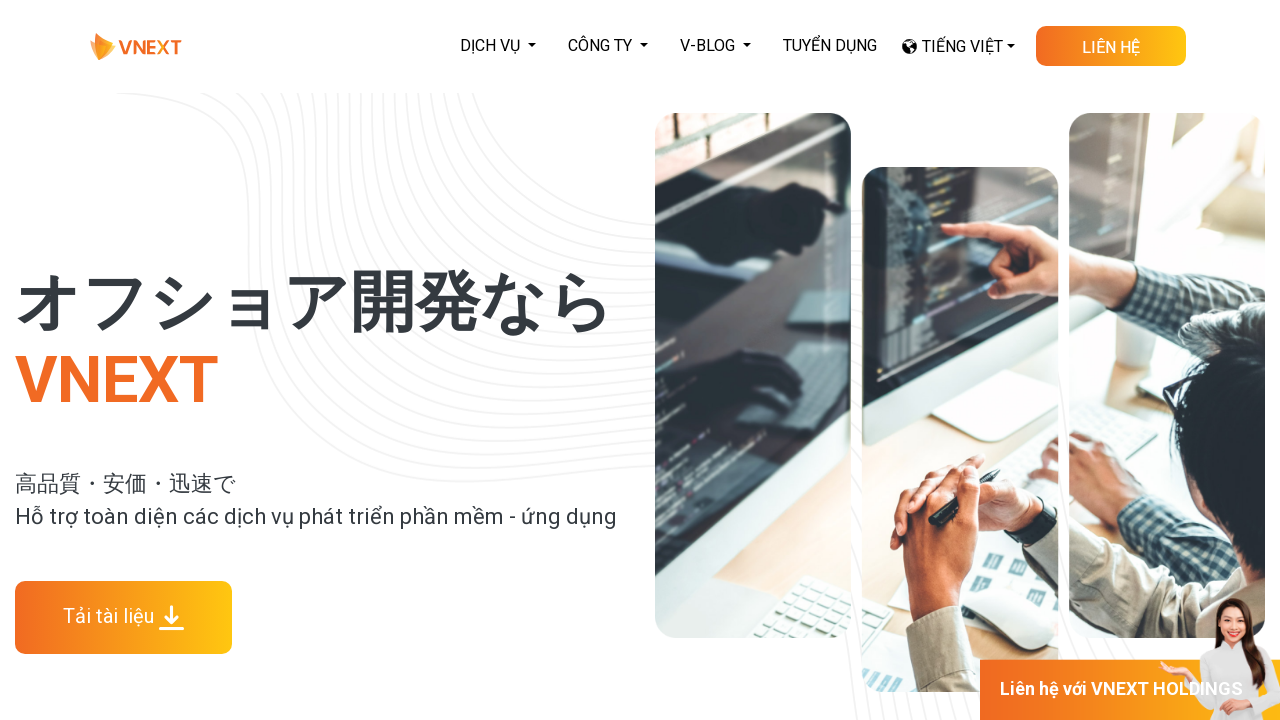

Clicked on contact button at (1111, 48) on xpath=//a[@class='skewed-button d-row download-doc-button']//p[contains(text(),'
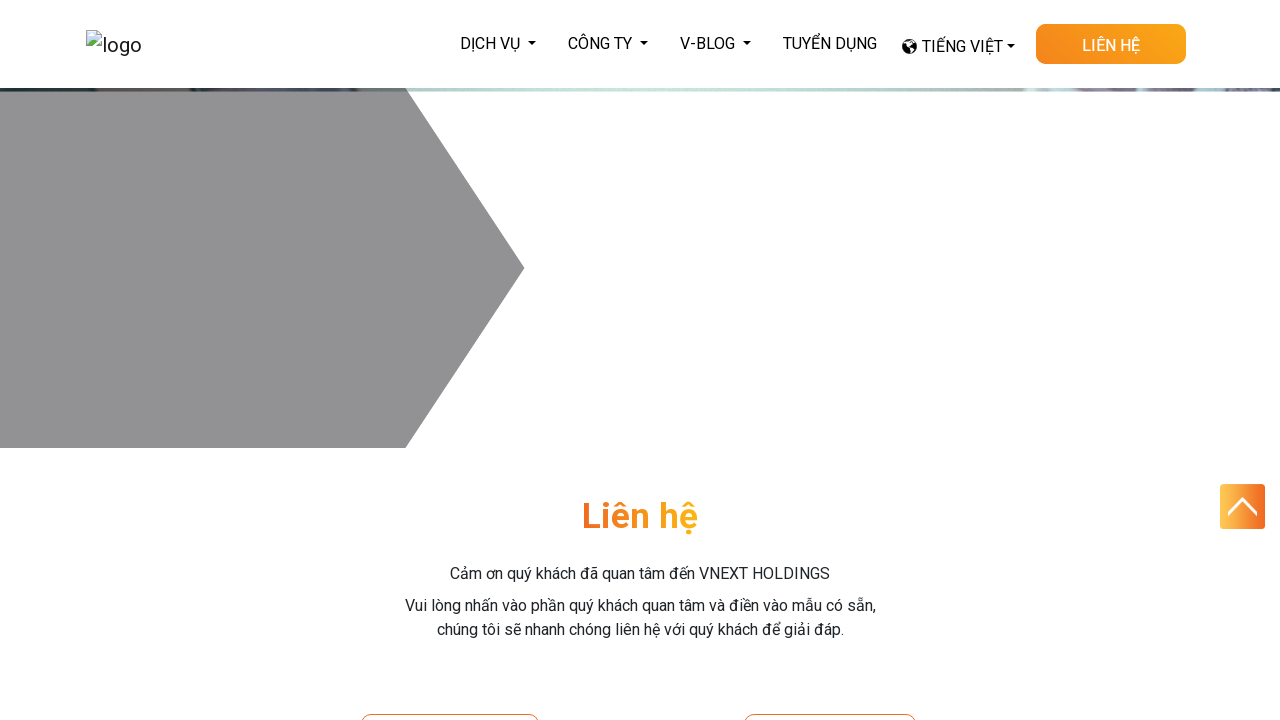

Contact page loaded (domcontentloaded)
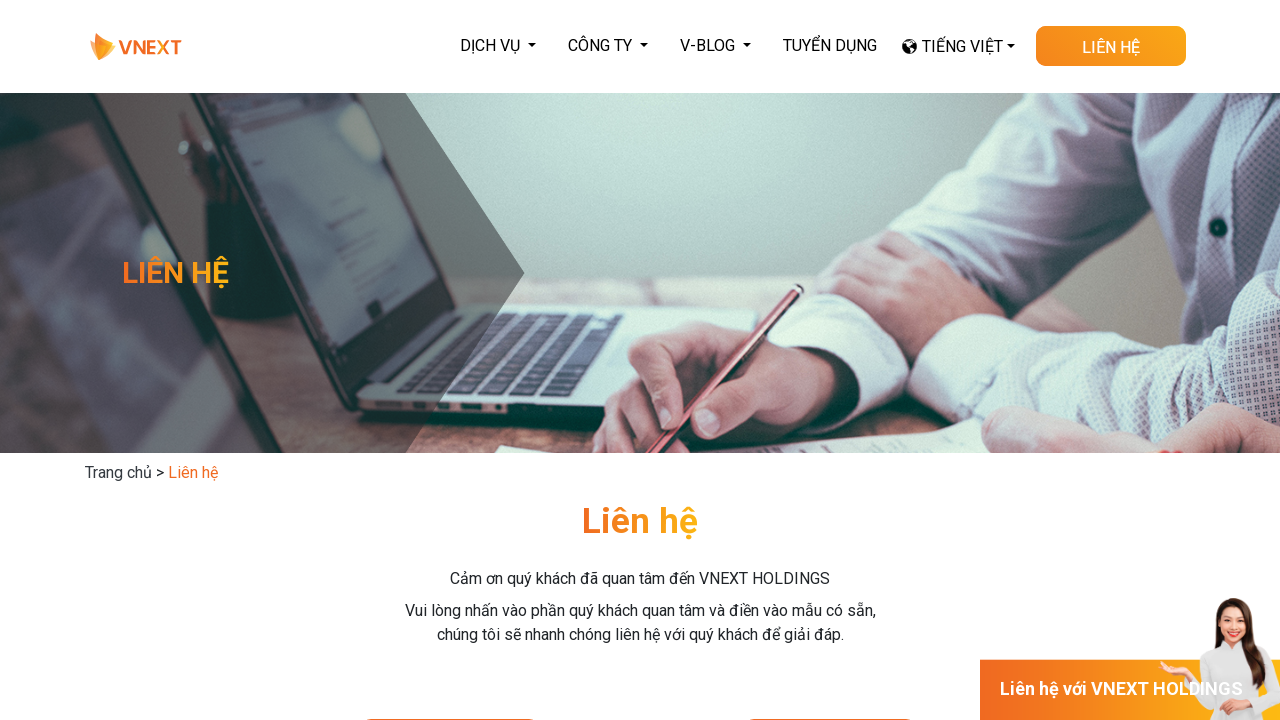

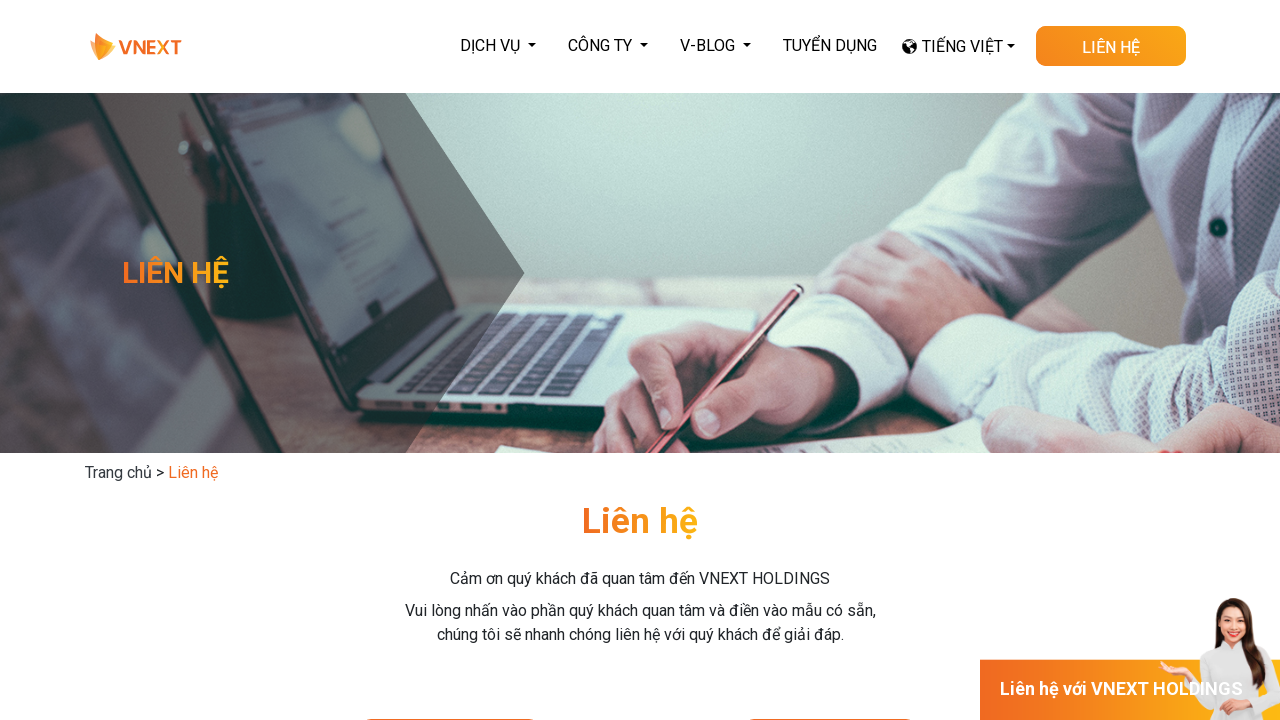